Tests checkbox interaction by verifying initial states and toggling checkbox selections

Starting URL: https://the-internet.herokuapp.com/checkboxes

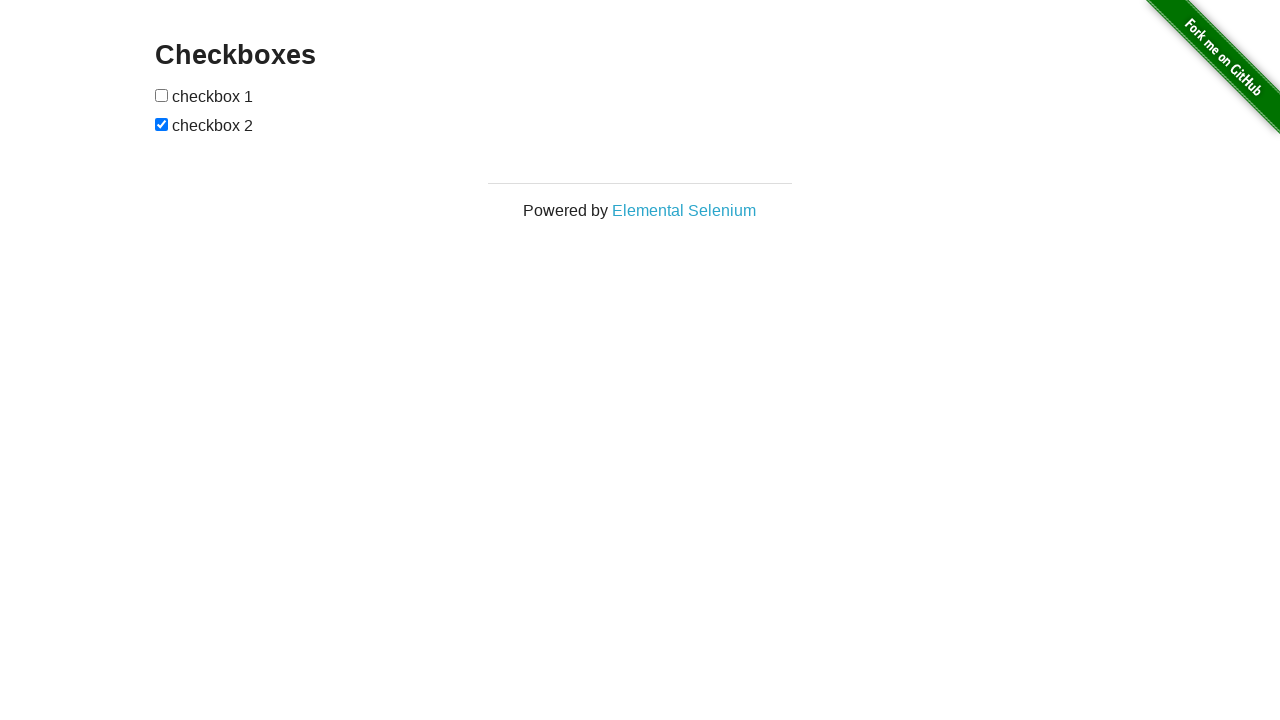

Located all checkboxes on the page
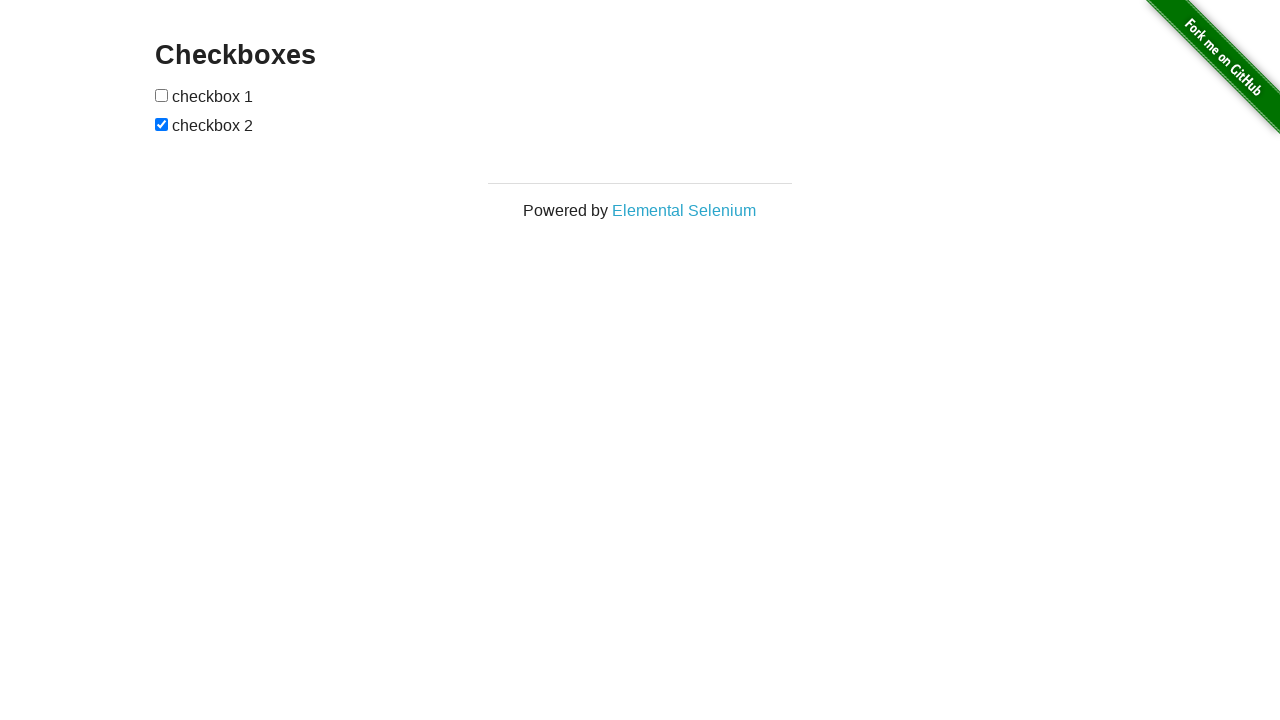

Verified first checkbox is unchecked initially
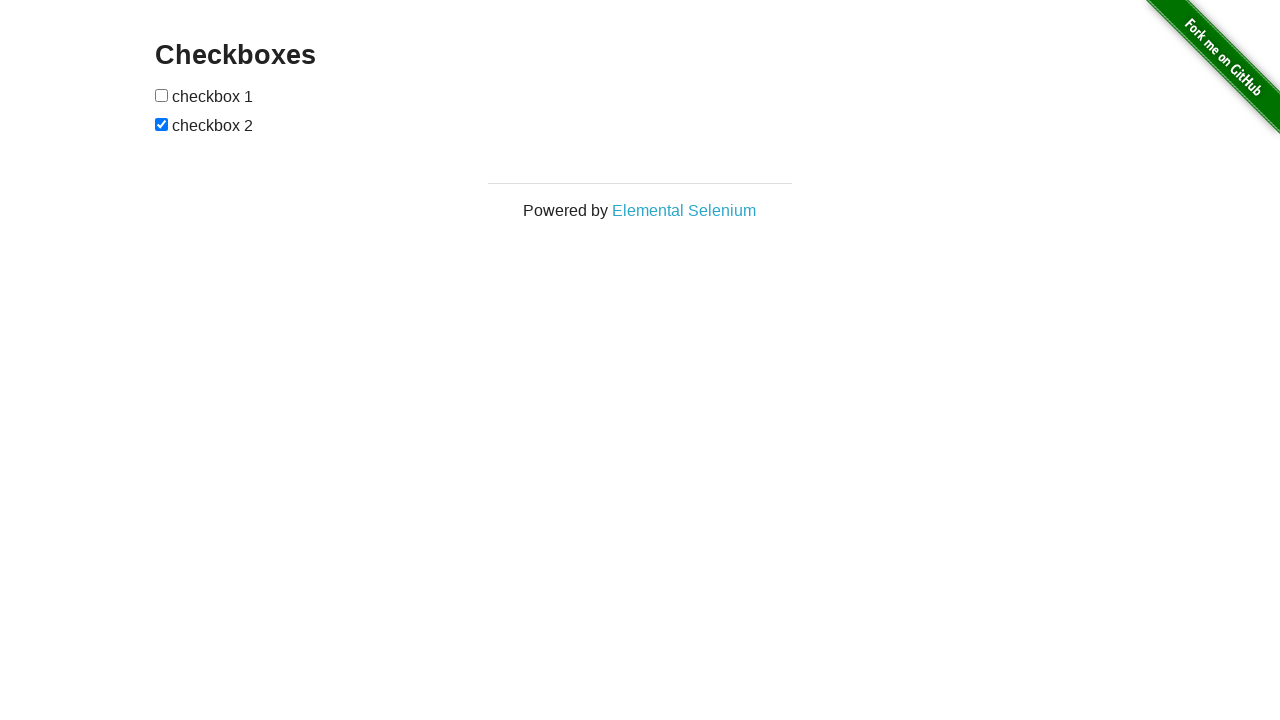

Verified second checkbox is checked initially
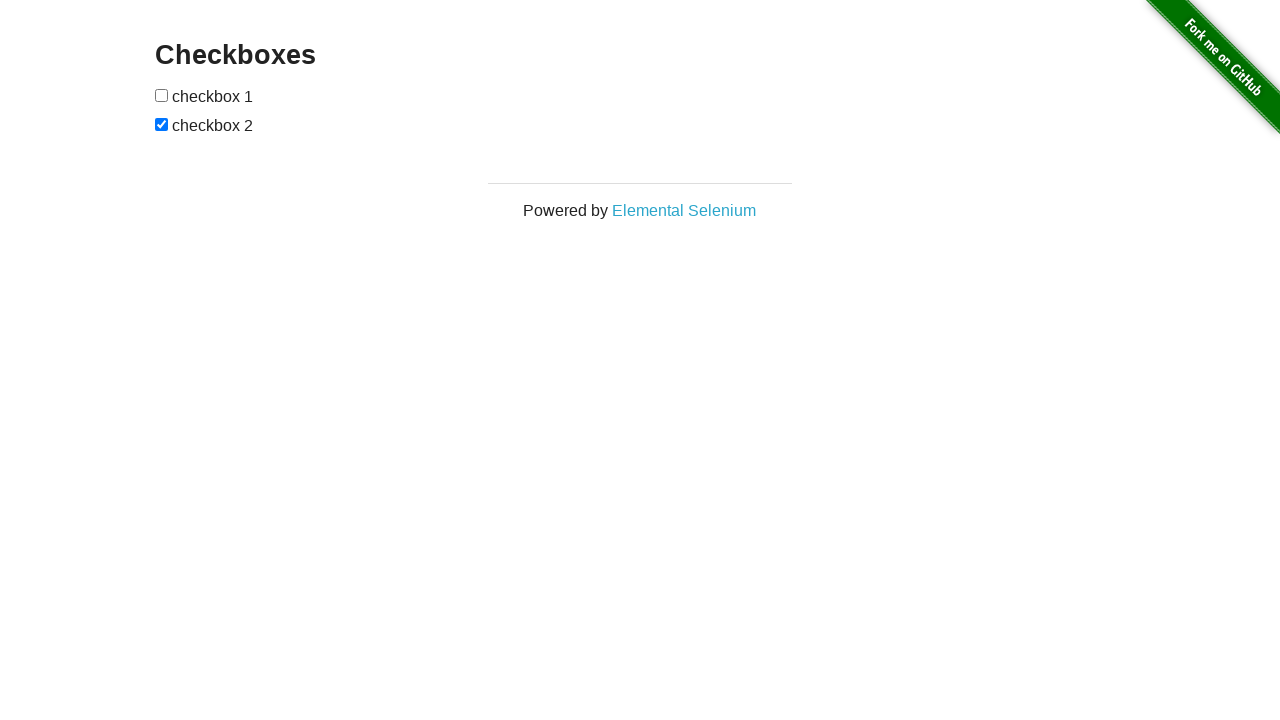

Clicked first checkbox to toggle it at (162, 95) on [type='checkbox'] >> nth=0
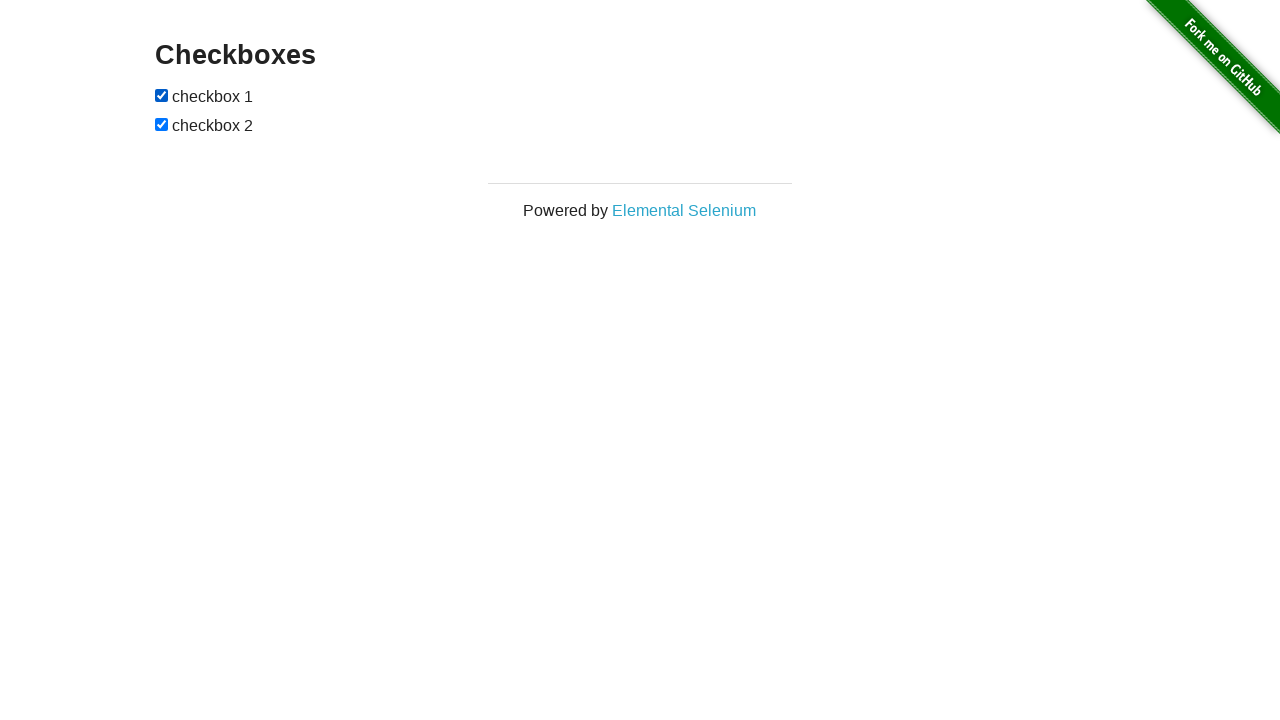

Clicked second checkbox to toggle it at (162, 124) on [type='checkbox'] >> nth=1
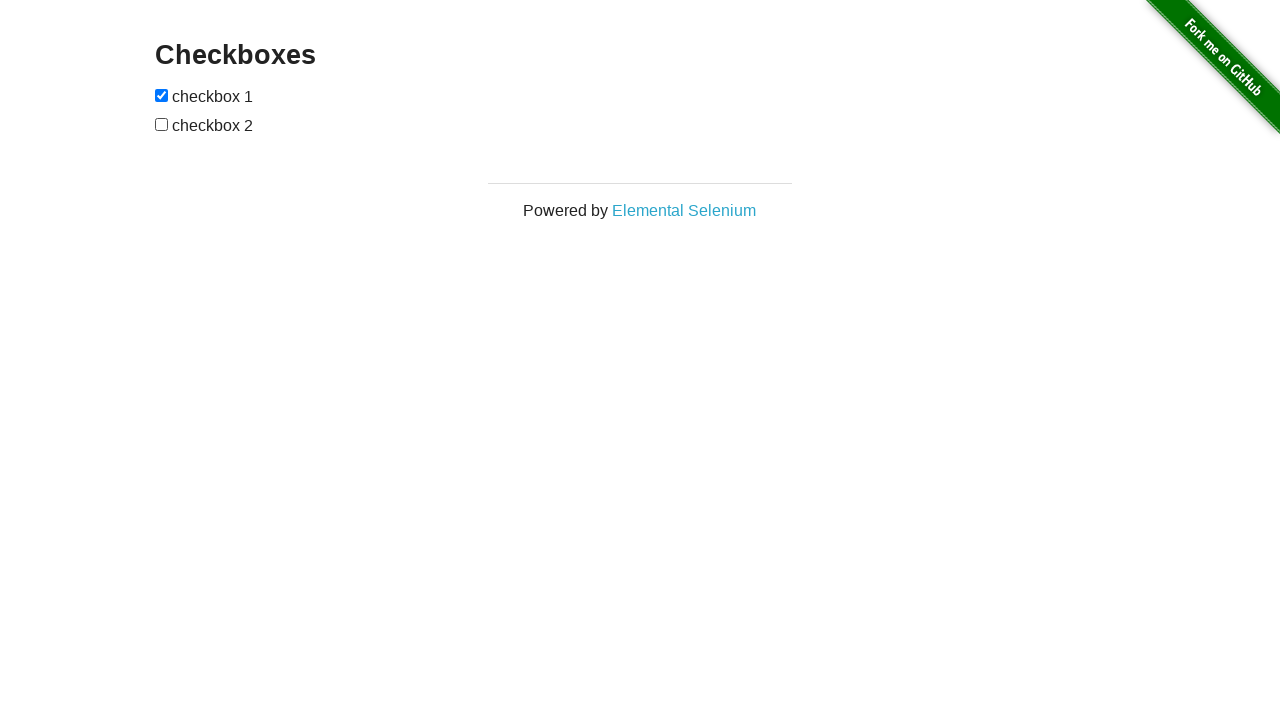

Verified first checkbox is now checked
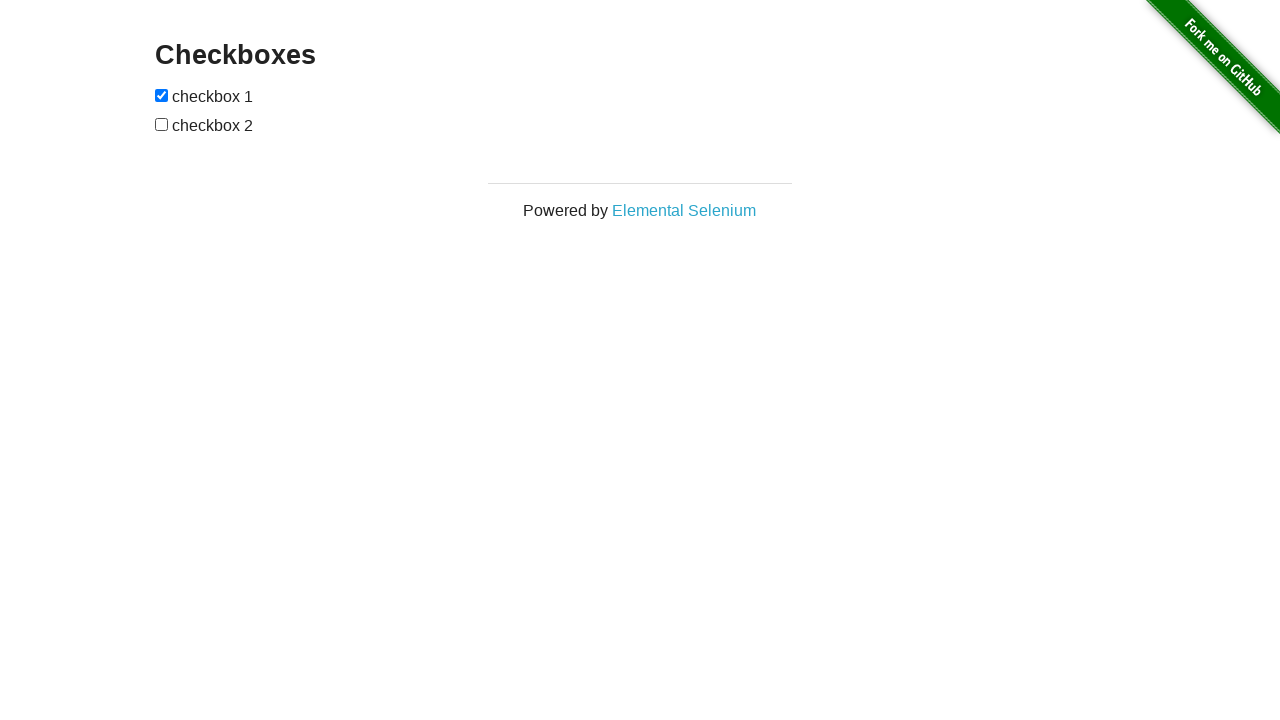

Verified second checkbox is now unchecked
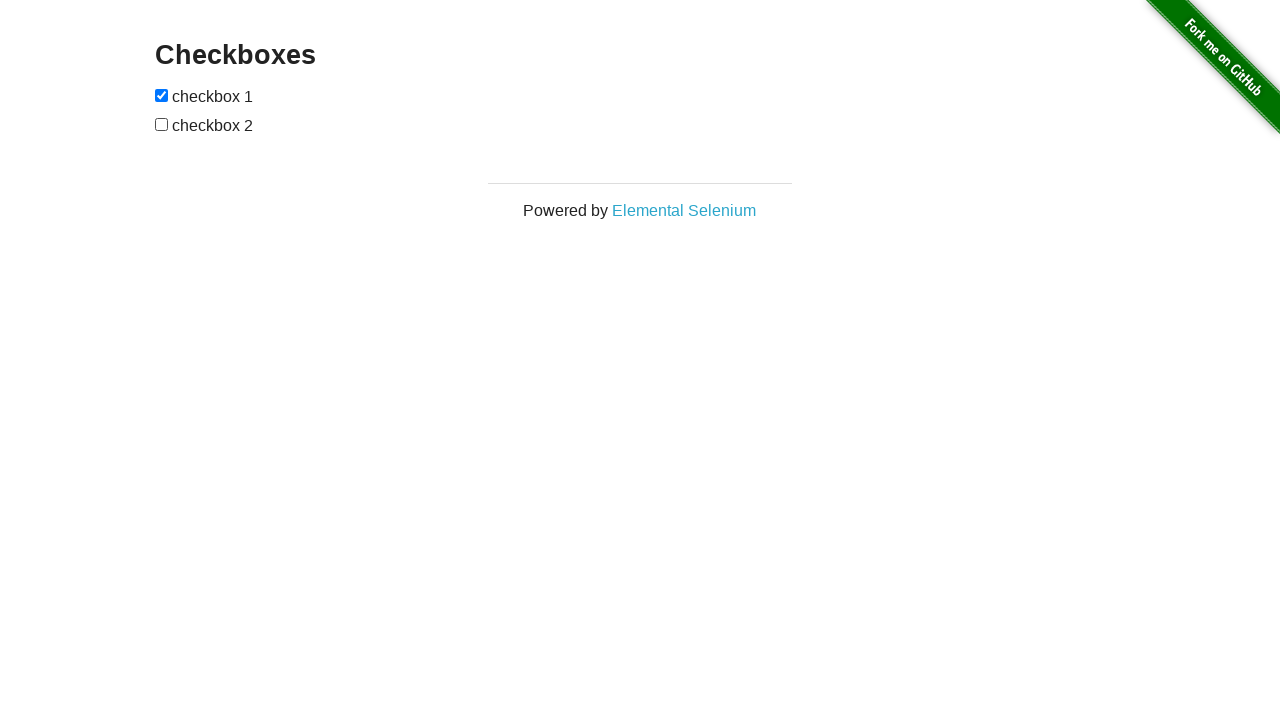

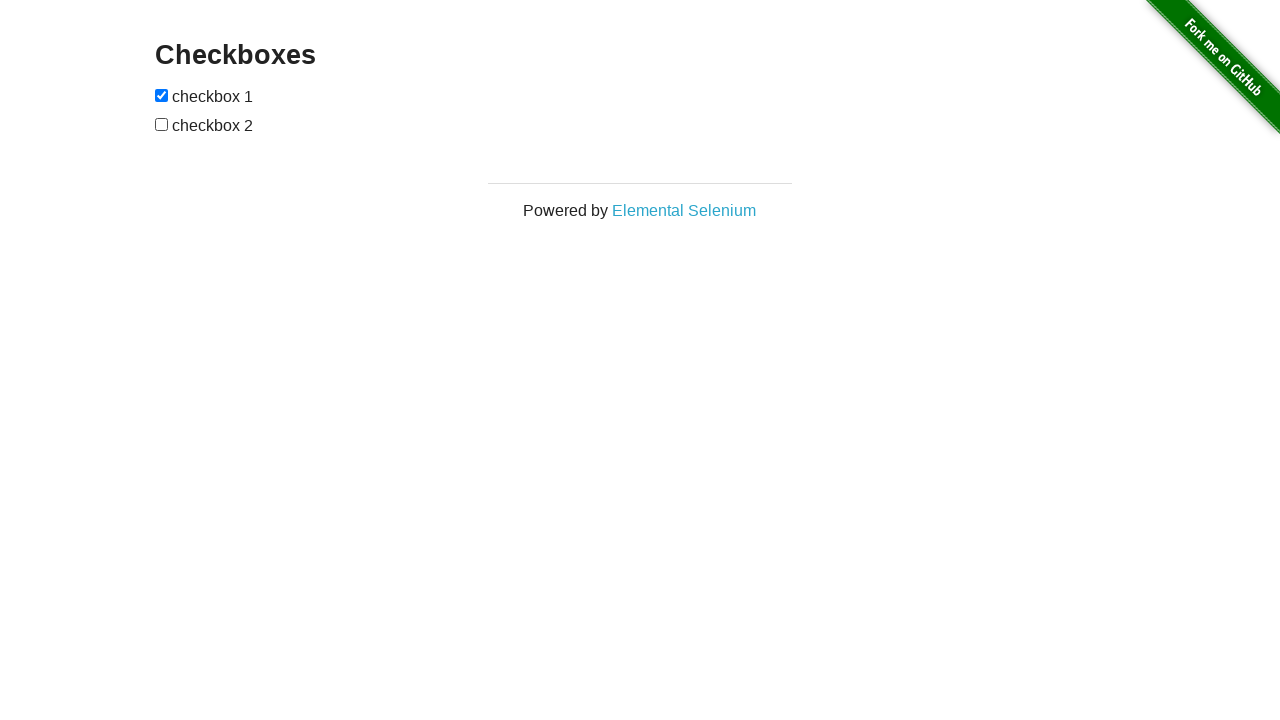